Tests clicking on a specific product and viewing its details

Starting URL: https://www.demoblaze.com/

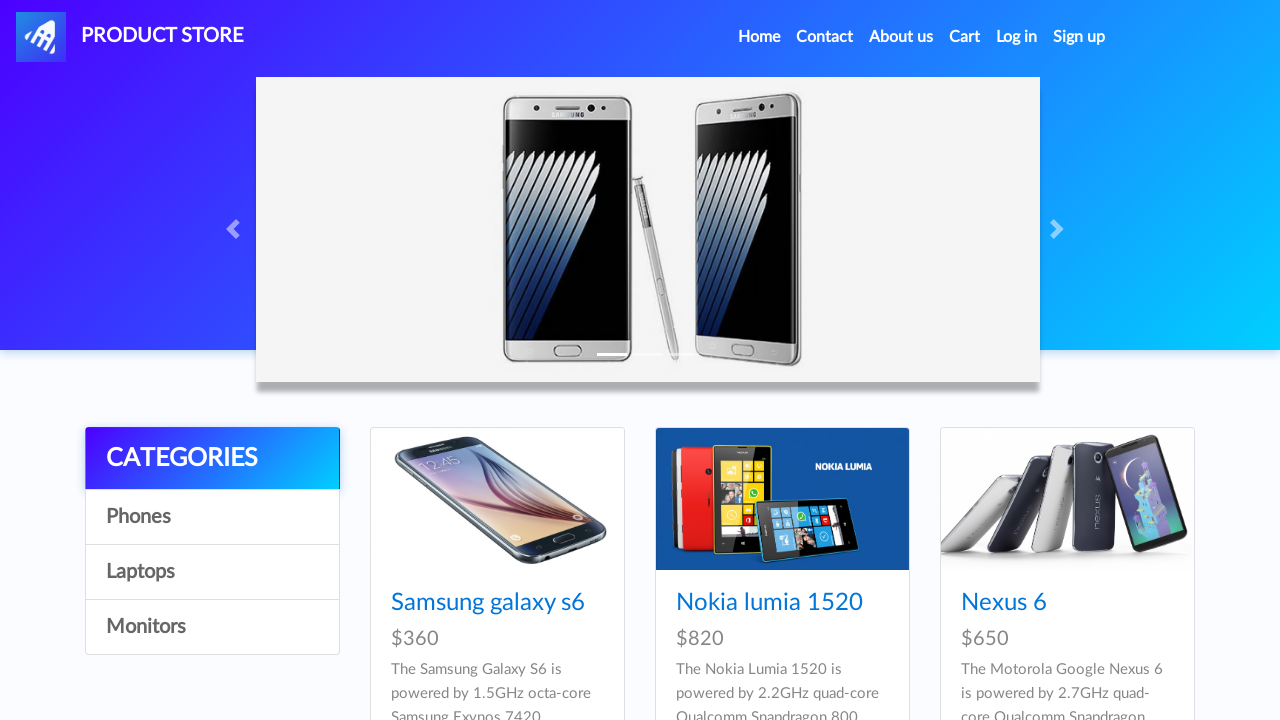

Clicked on Nokia lumia 1520 product link at (769, 603) on xpath=//a[normalize-space()='Nokia lumia 1520']
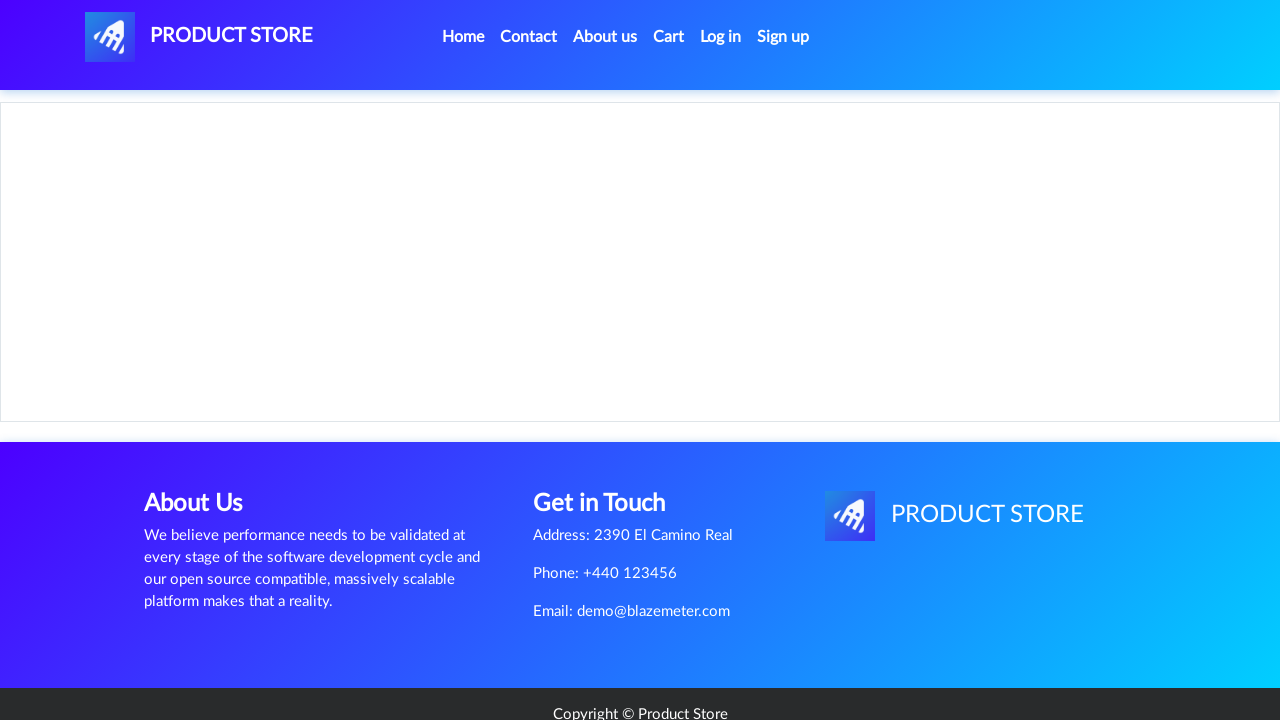

Product title (h2) loaded
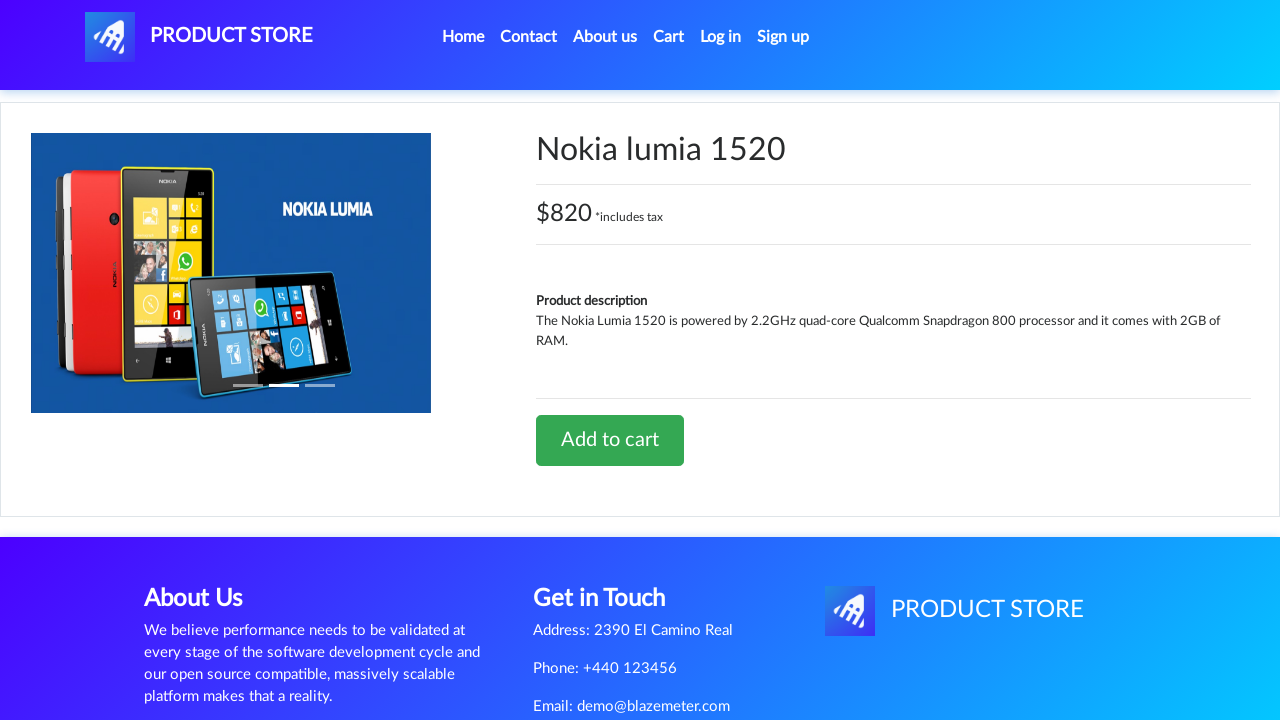

Product details information loaded
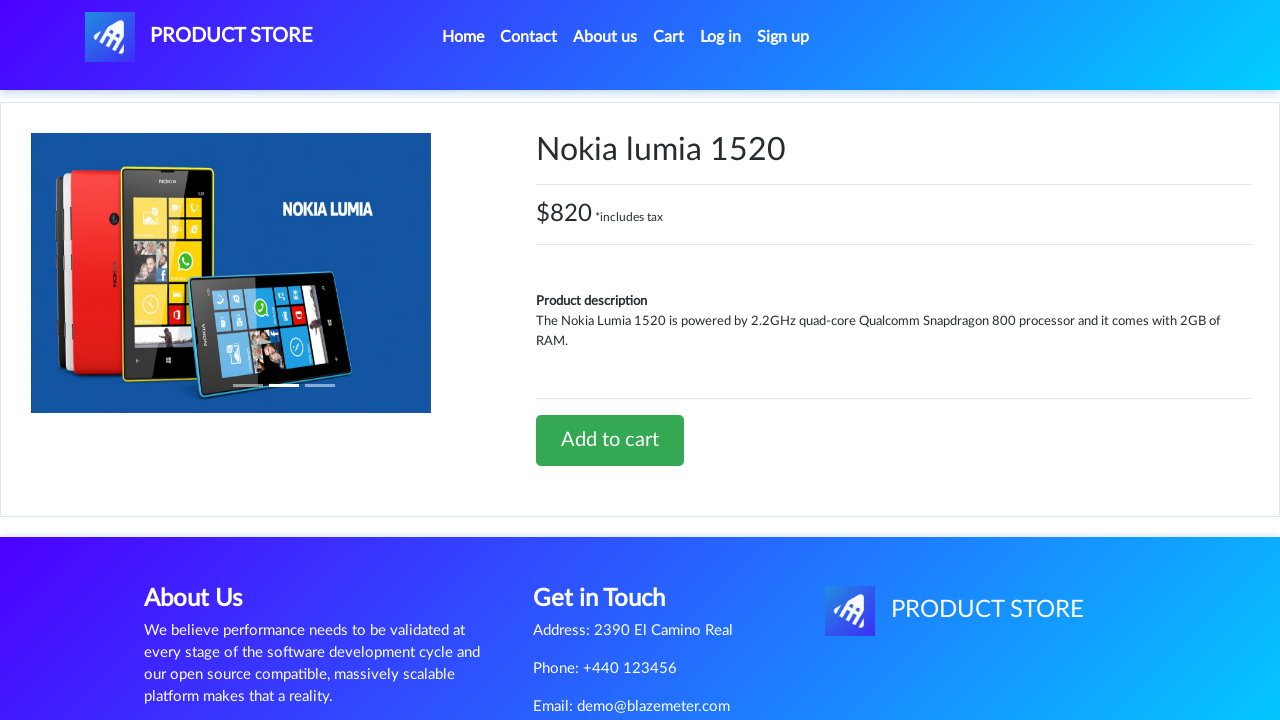

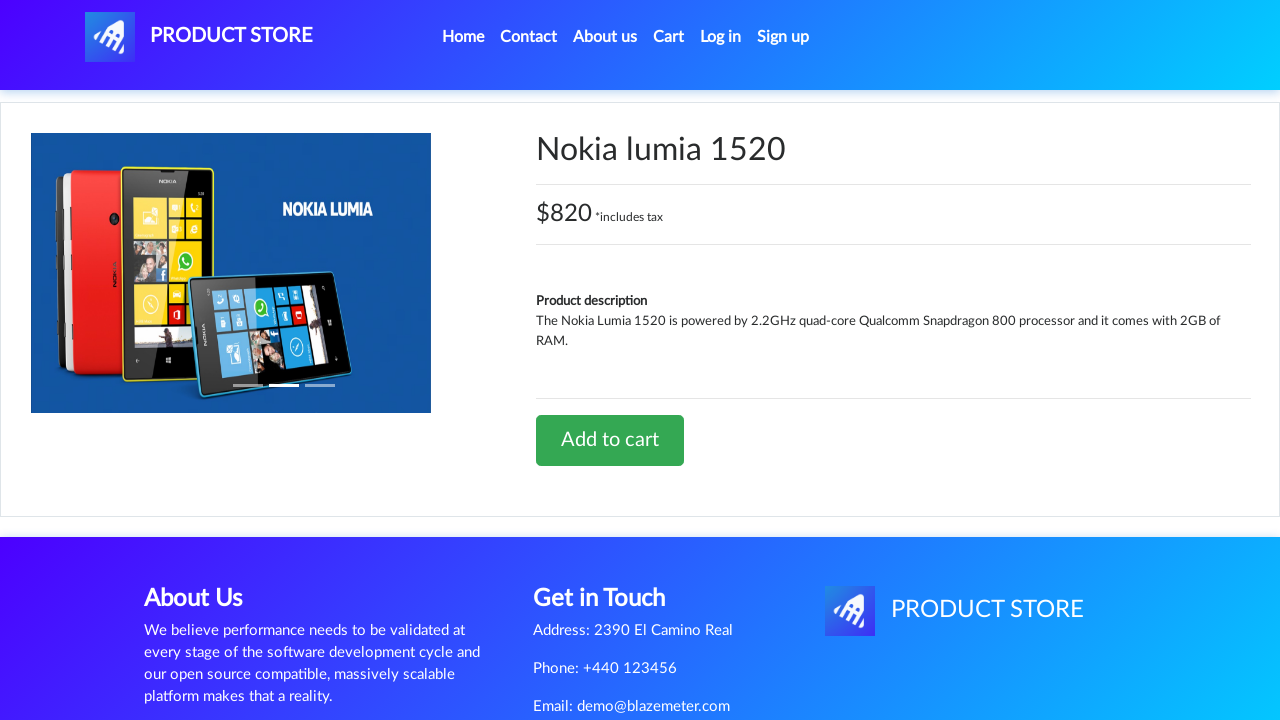